Navigates to a course automation page and verifies the presence of UI elements including a button and form fields (name input and radio buttons)

Starting URL: https://cursoautomacao.netlify.app/

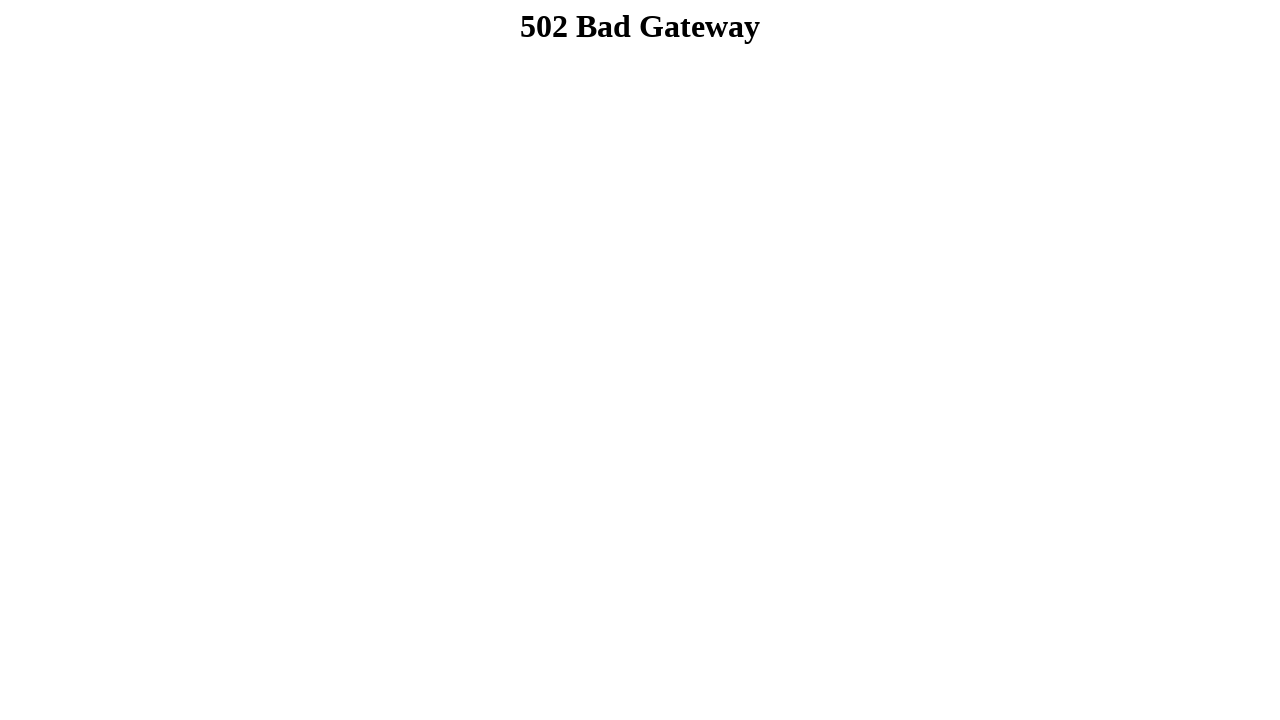

Navigated to course automation page
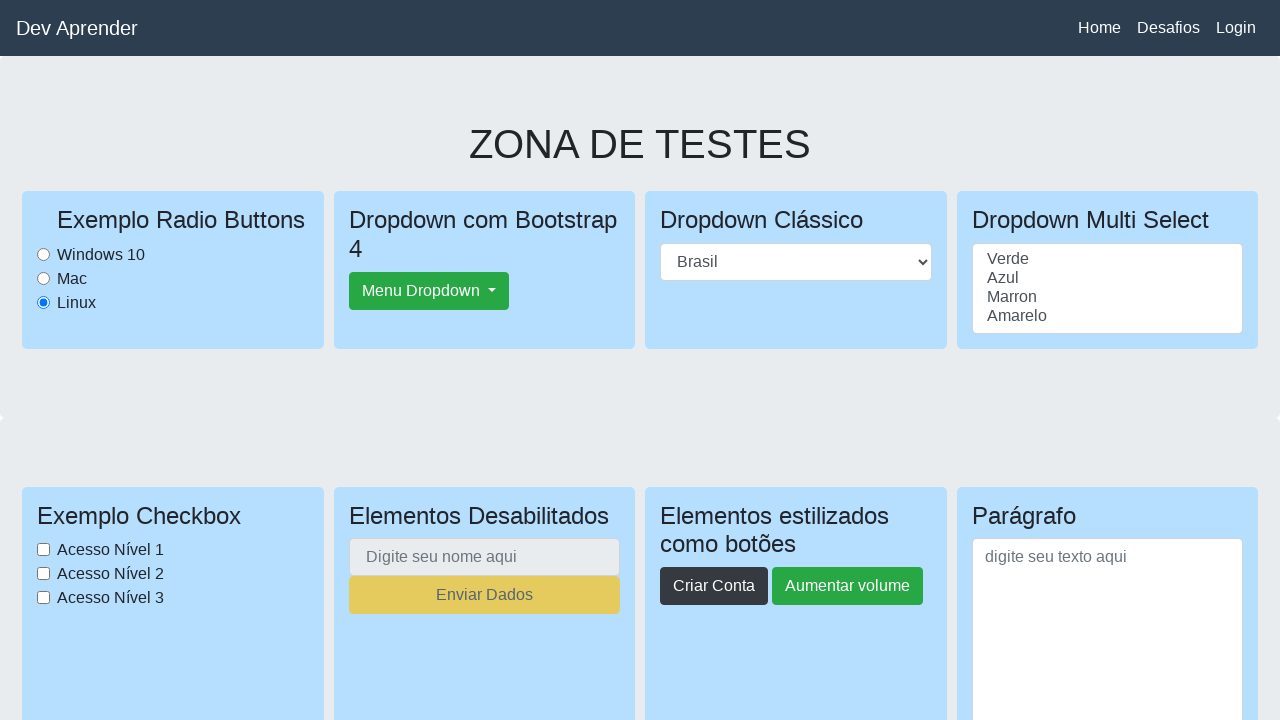

Alert button element is present
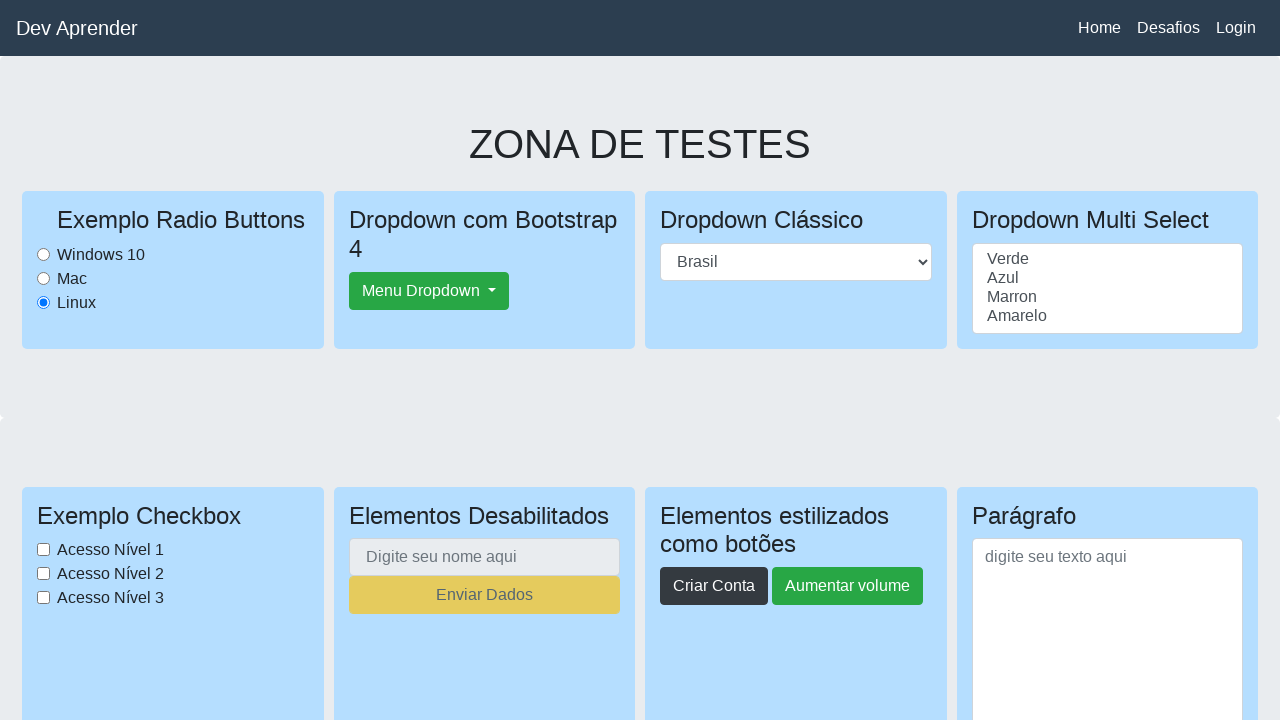

Name input field is present
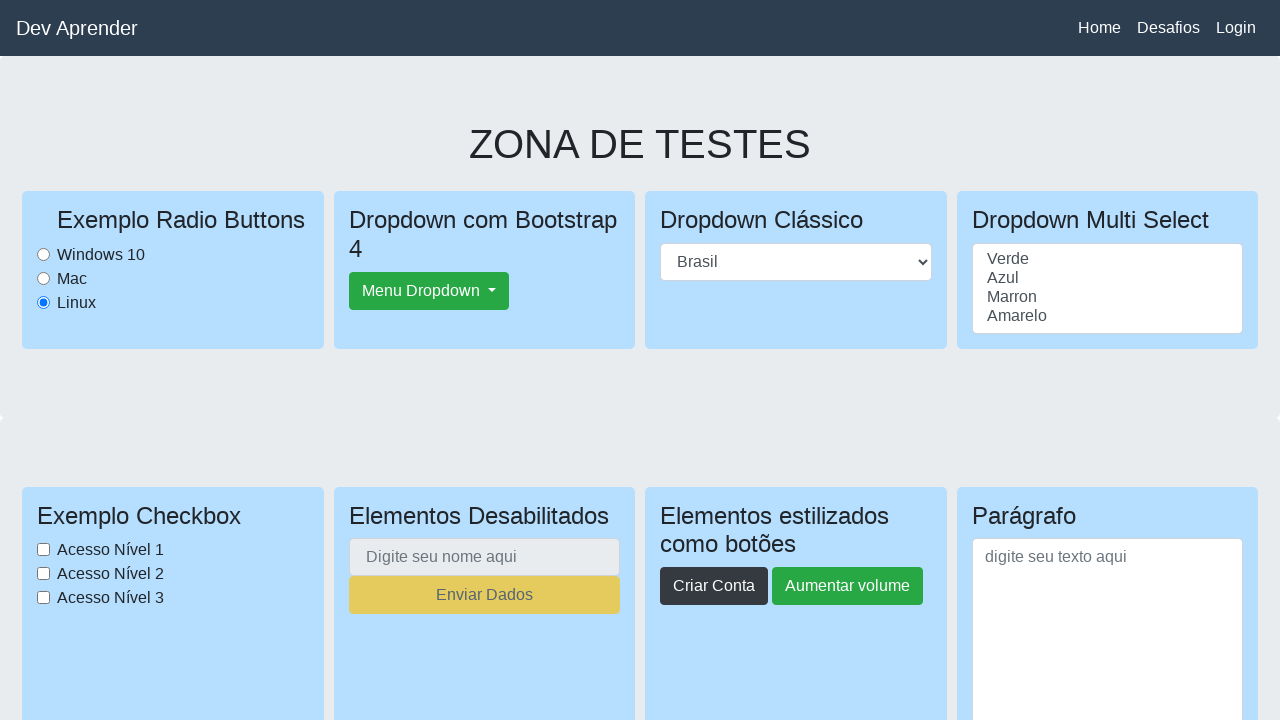

Radio button group is present
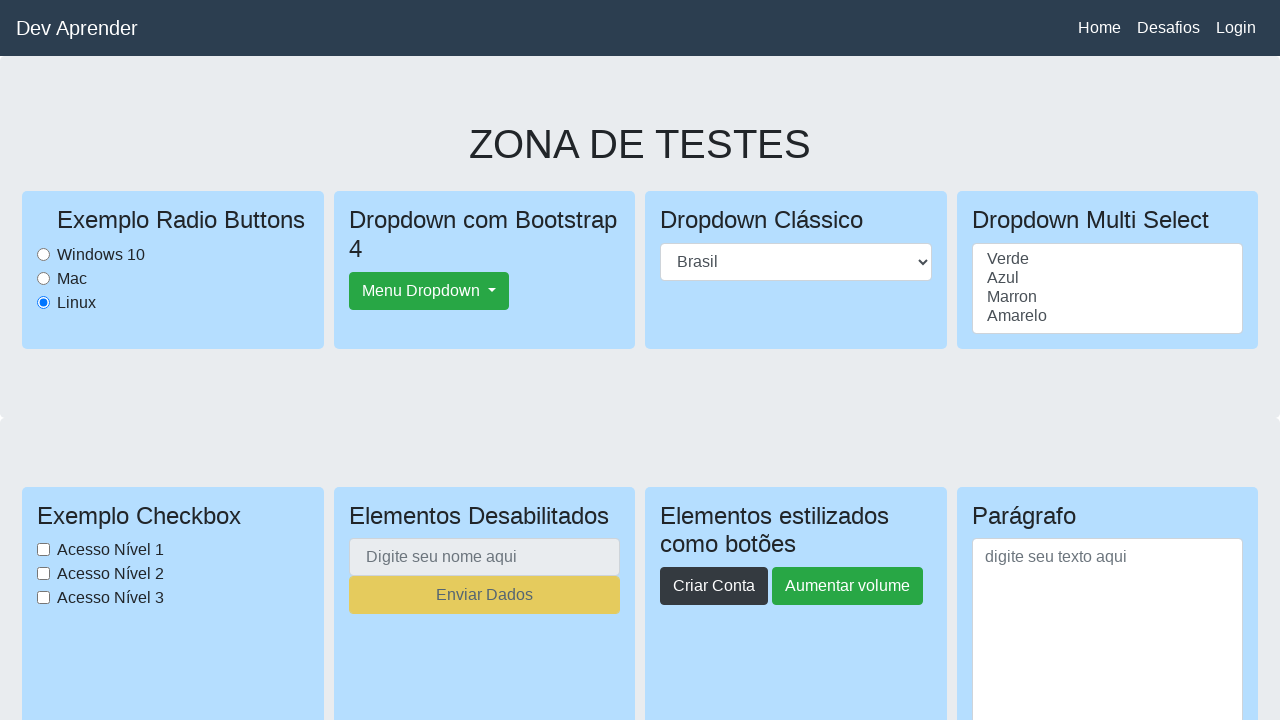

First radio button is available
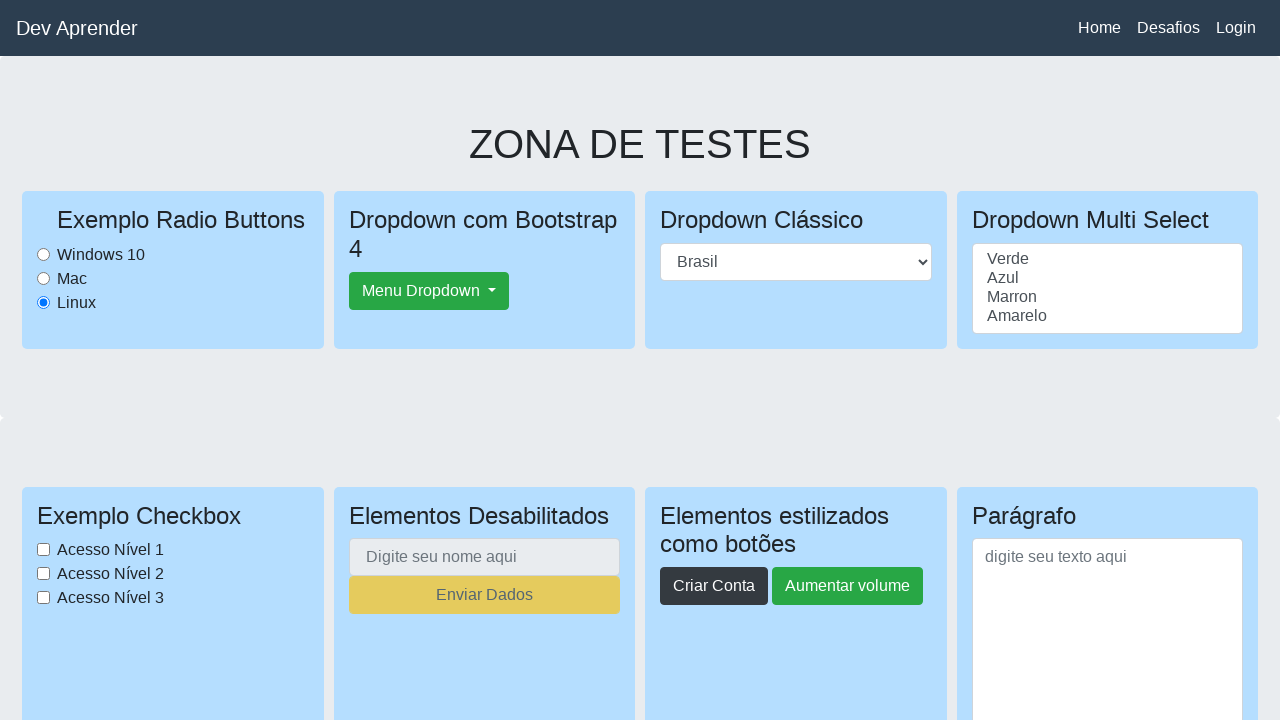

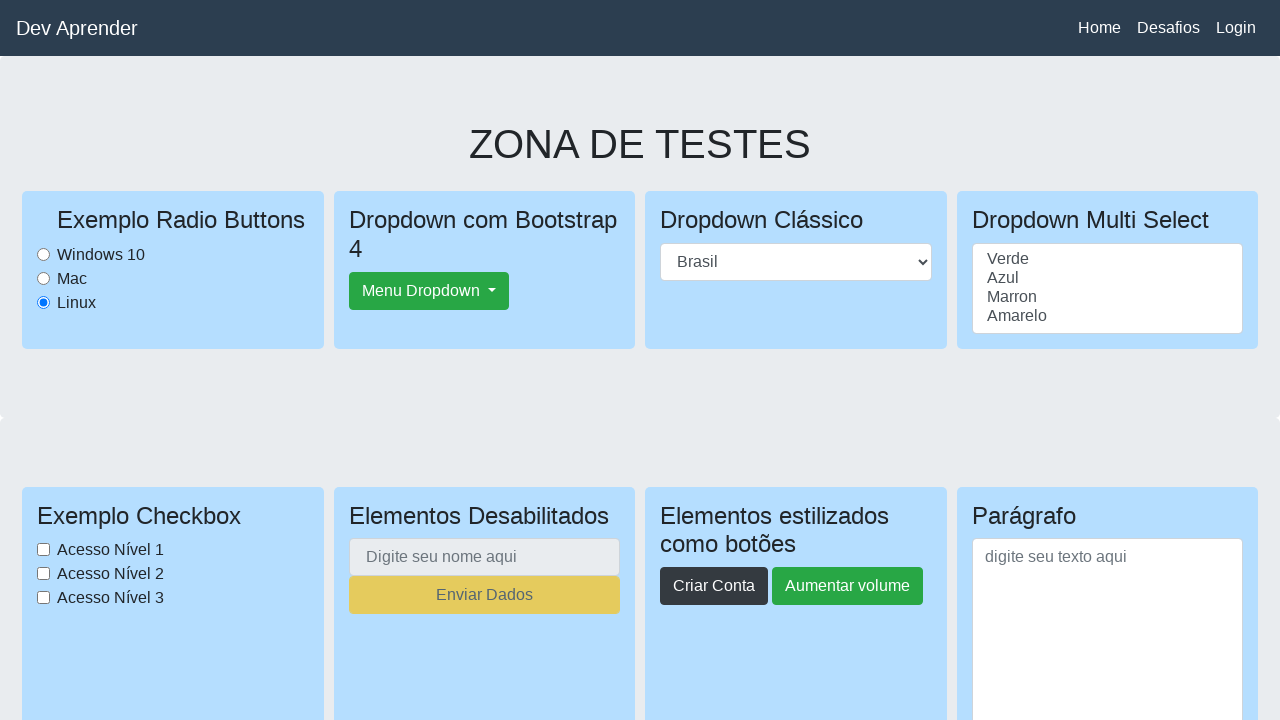